Tests link navigation by clicking a "Go to Dashboard" link and then navigating back, followed by finding a partial link and extracting its href attribute.

Starting URL: https://www.leafground.com/link.xhtml

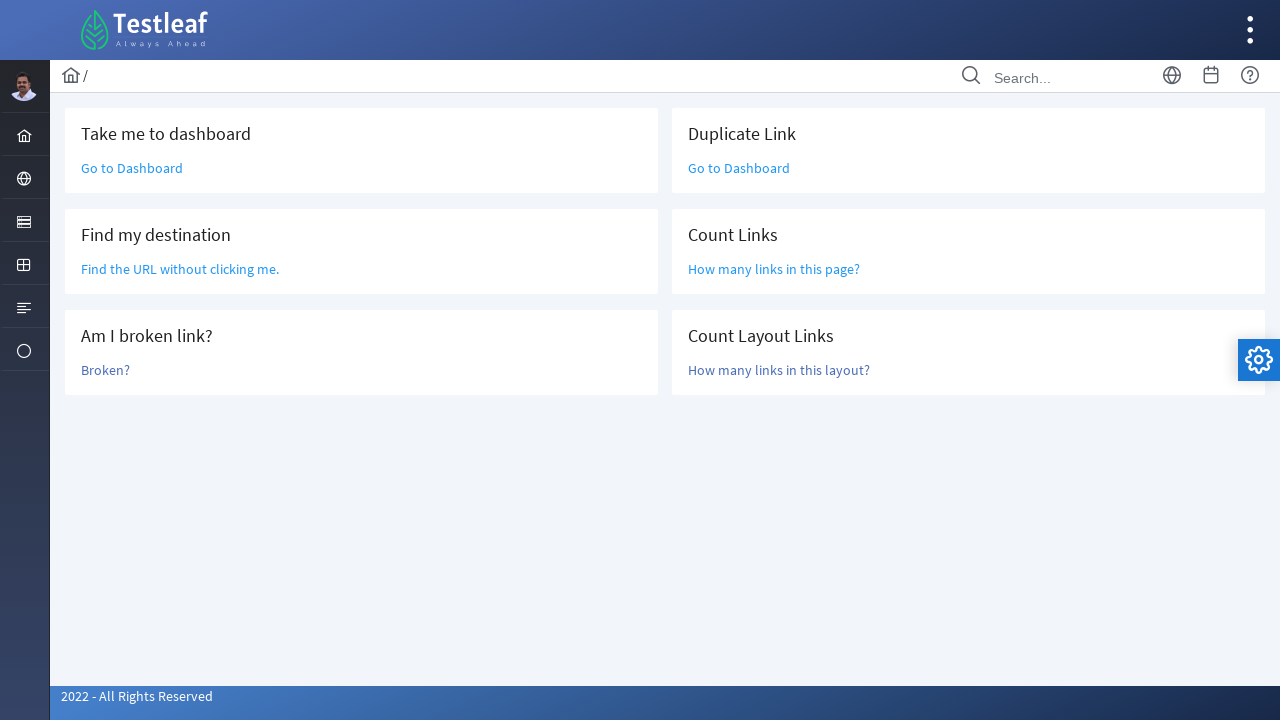

Clicked on 'Go to Dashboard' link at (132, 168) on text=Go to Dashboard
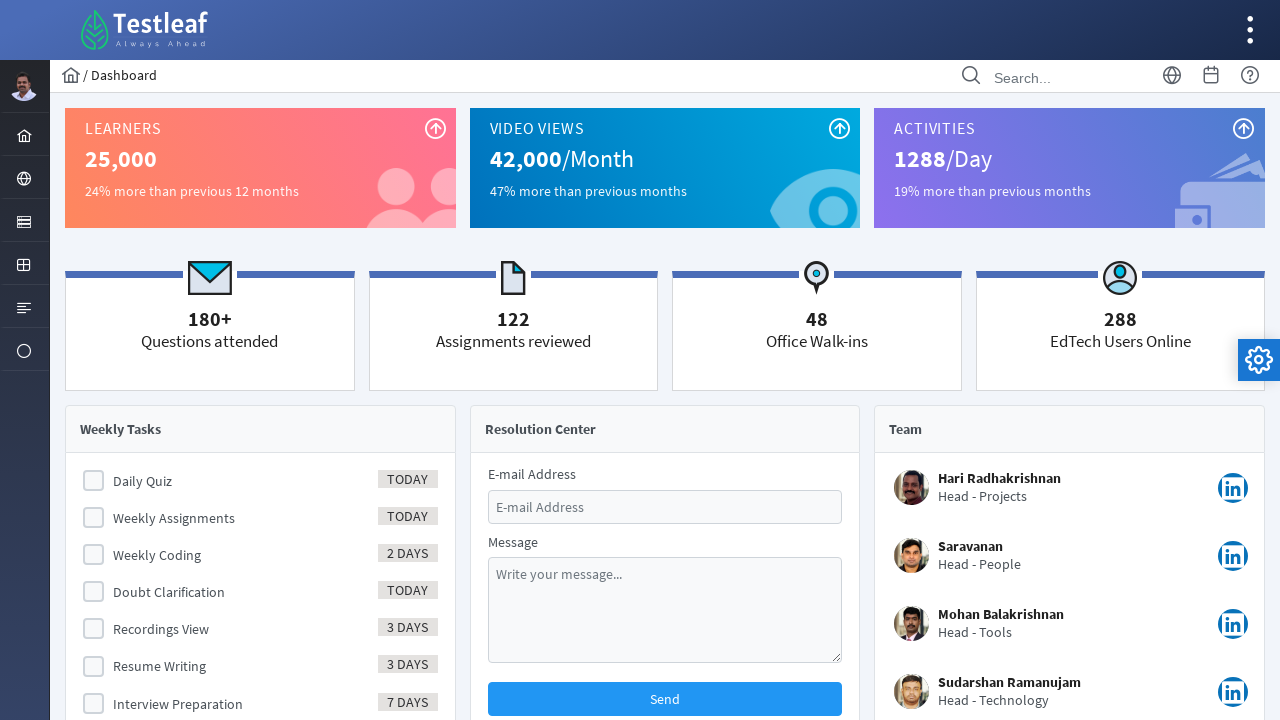

Navigated back to the link test page
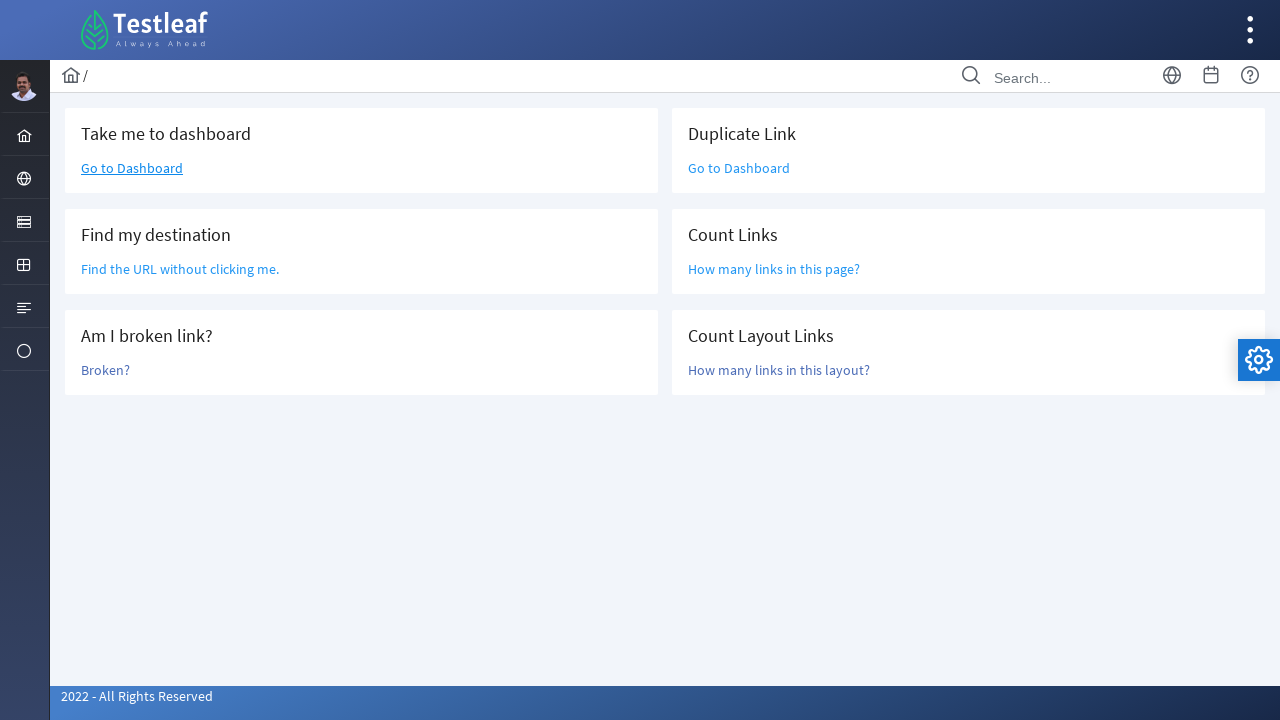

Located the 'Find the URL' link element
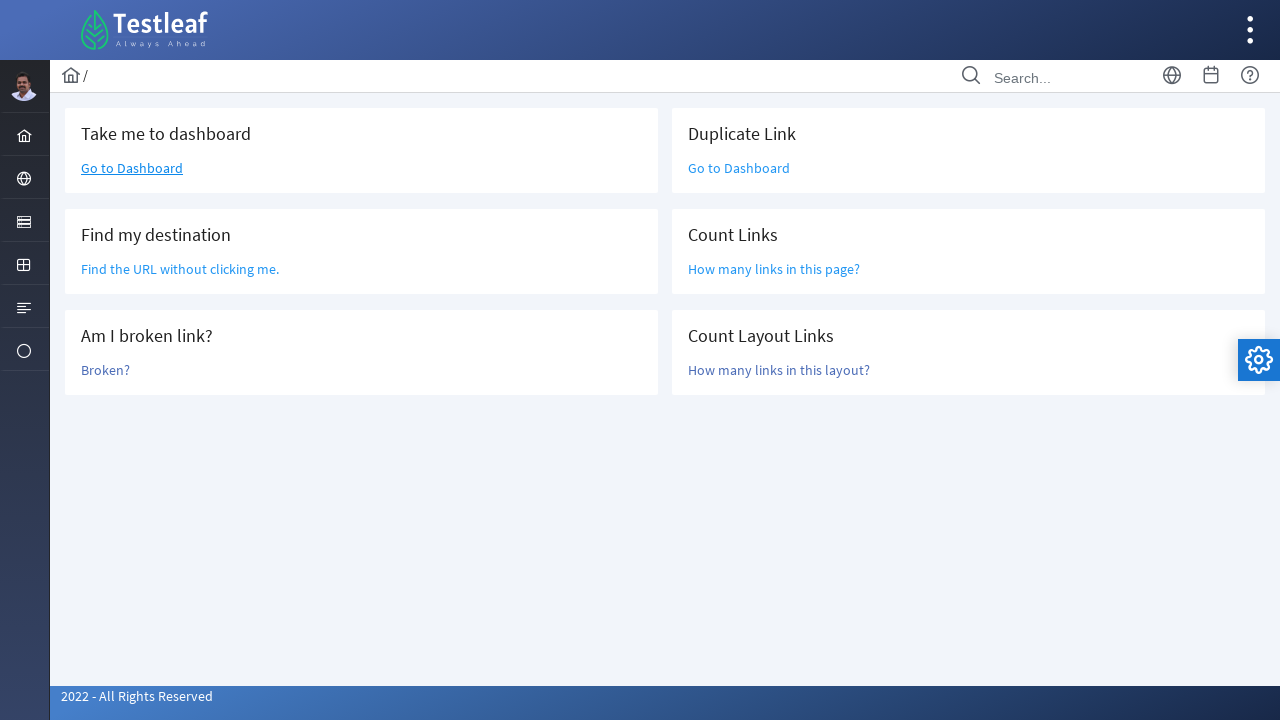

Extracted href attribute from link: /grid.xhtml
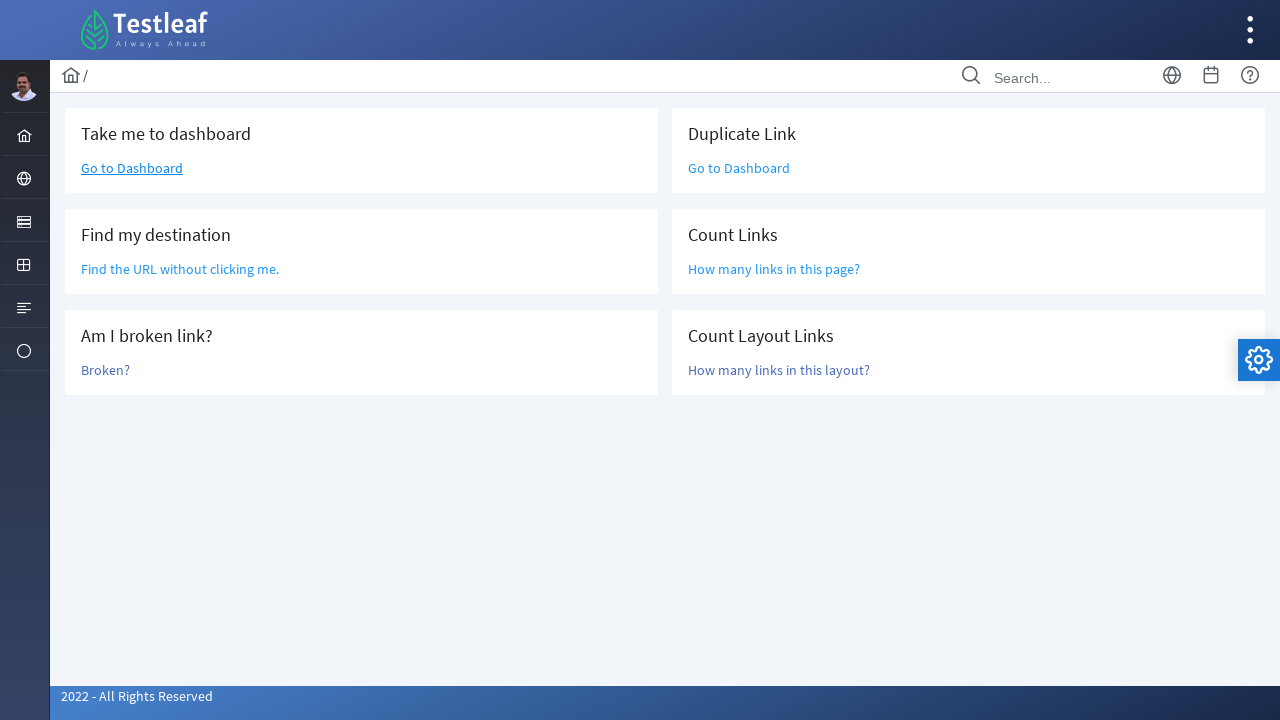

Navigated back from the link page
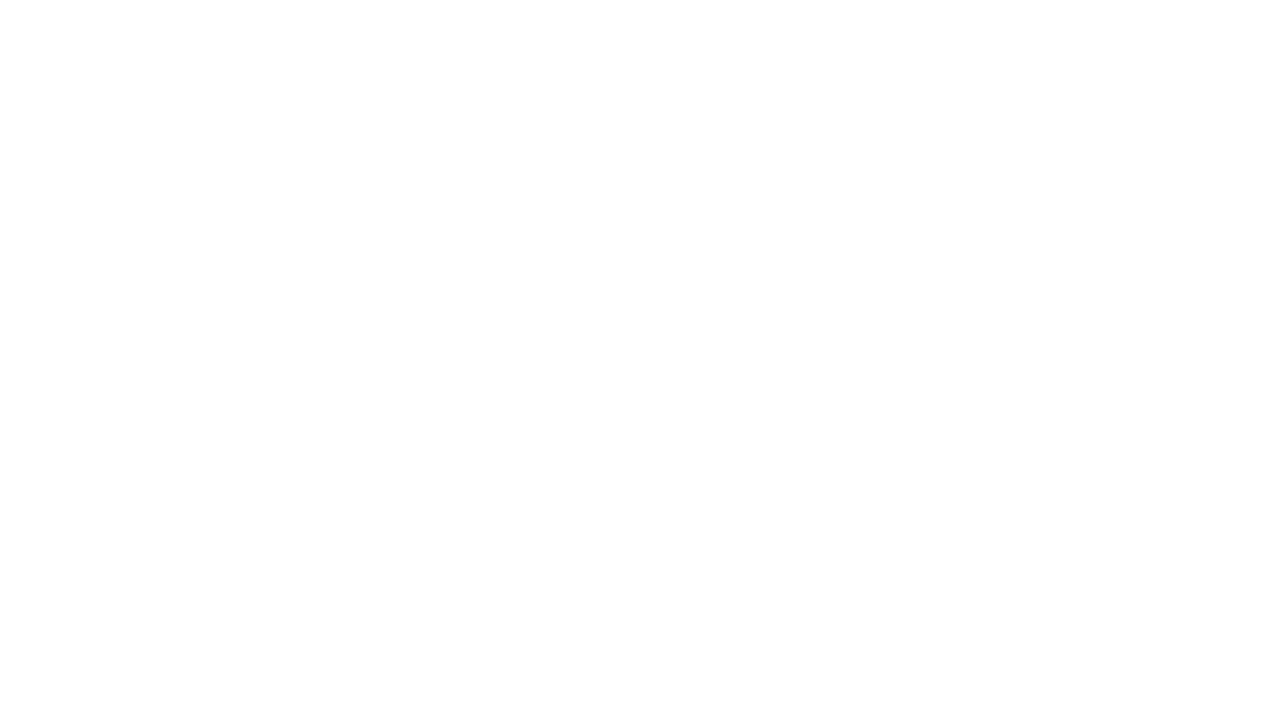

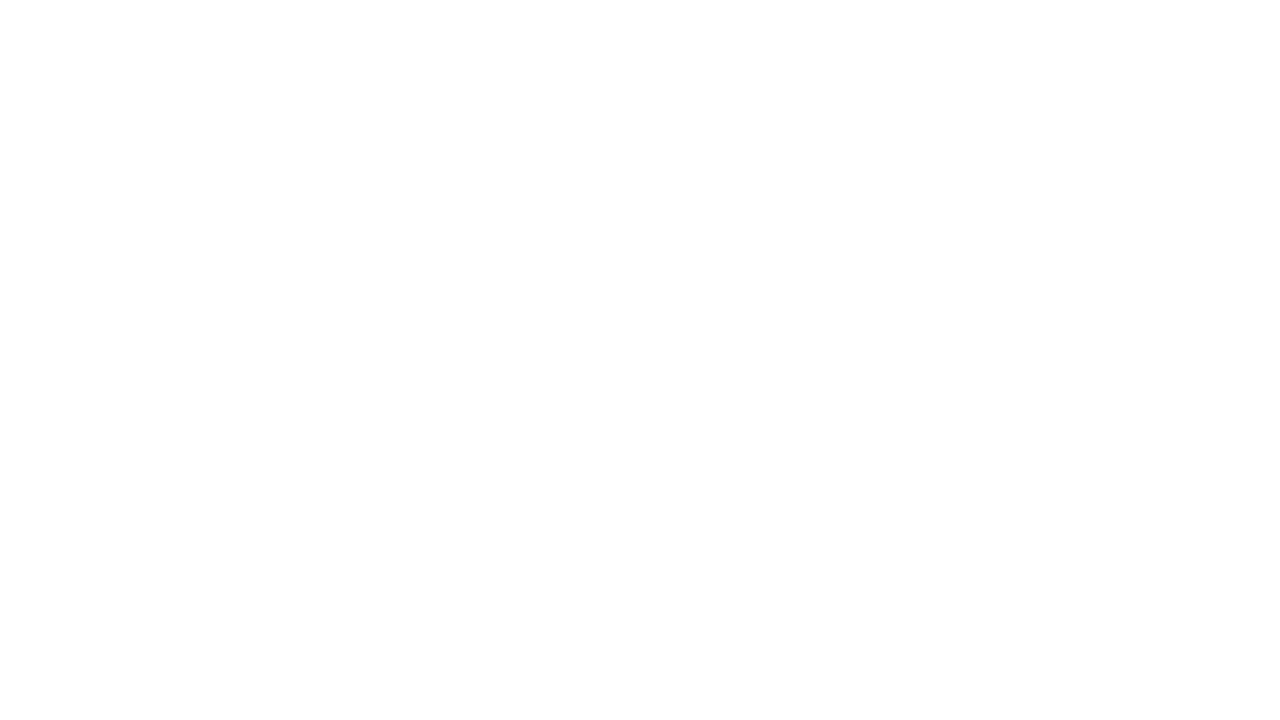